Tests different types of JavaScript alerts - simple alert, confirmation dialog, and prompt dialog by accepting, dismissing, and entering text respectively

Starting URL: https://testautomationpractice.blogspot.com/

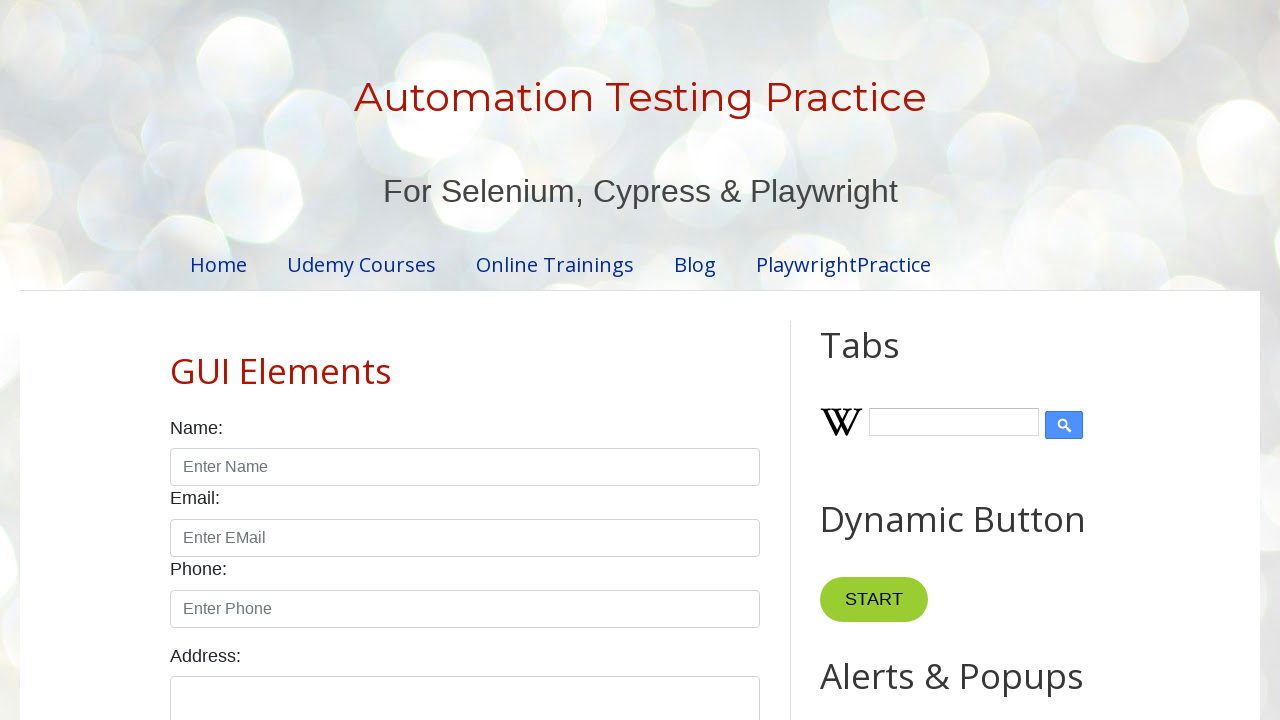

Clicked button to trigger simple alert at (888, 361) on xpath=//button[@id='alertBtn']
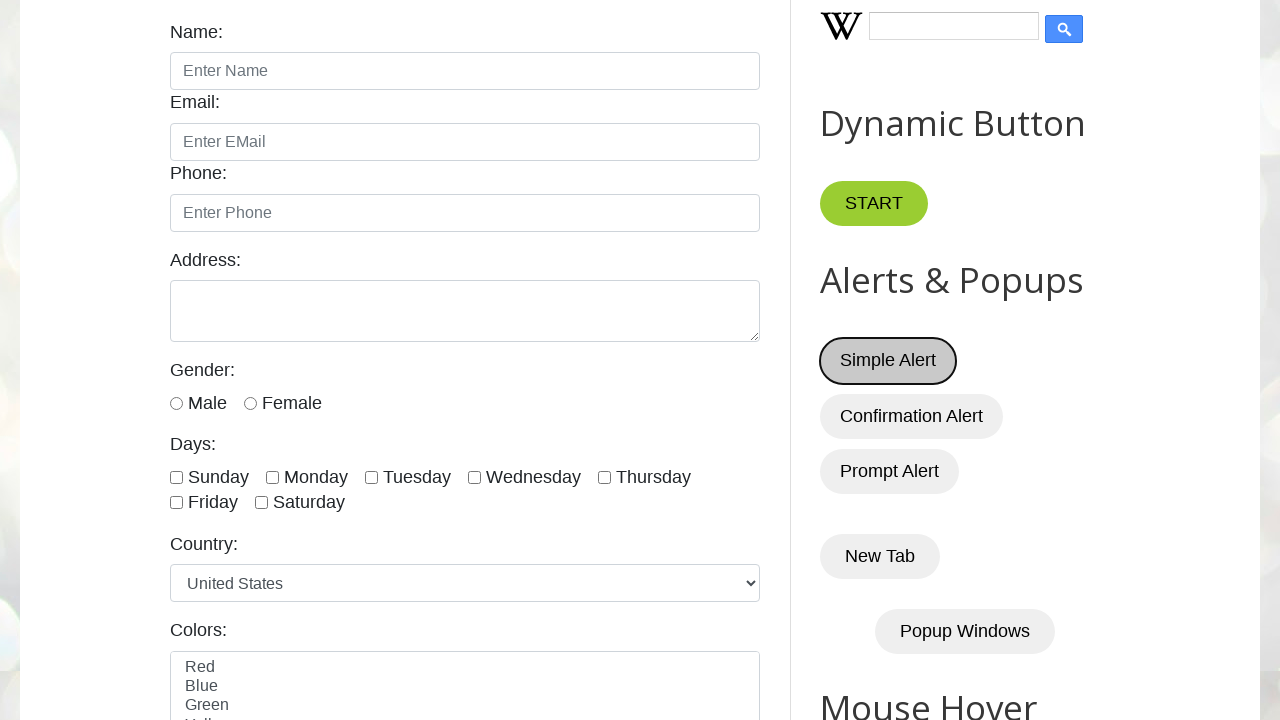

Set up dialog handler to accept simple alert
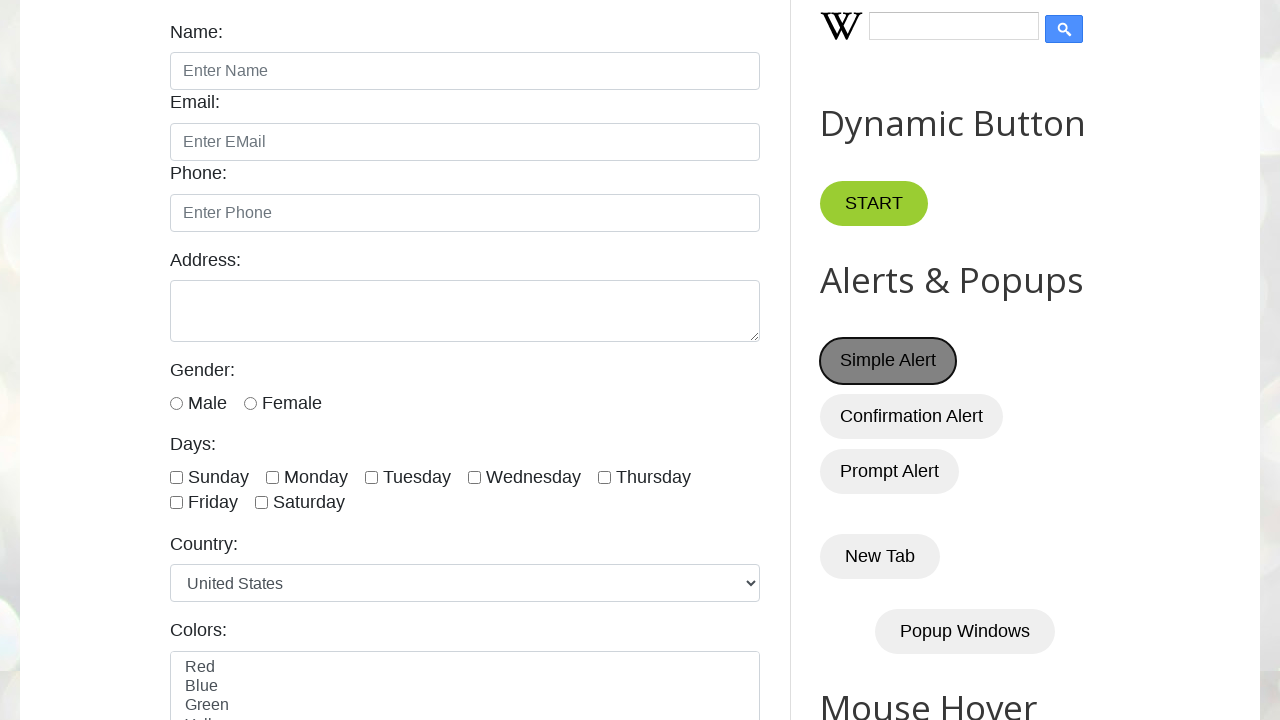

Simple alert accepted and dismissed
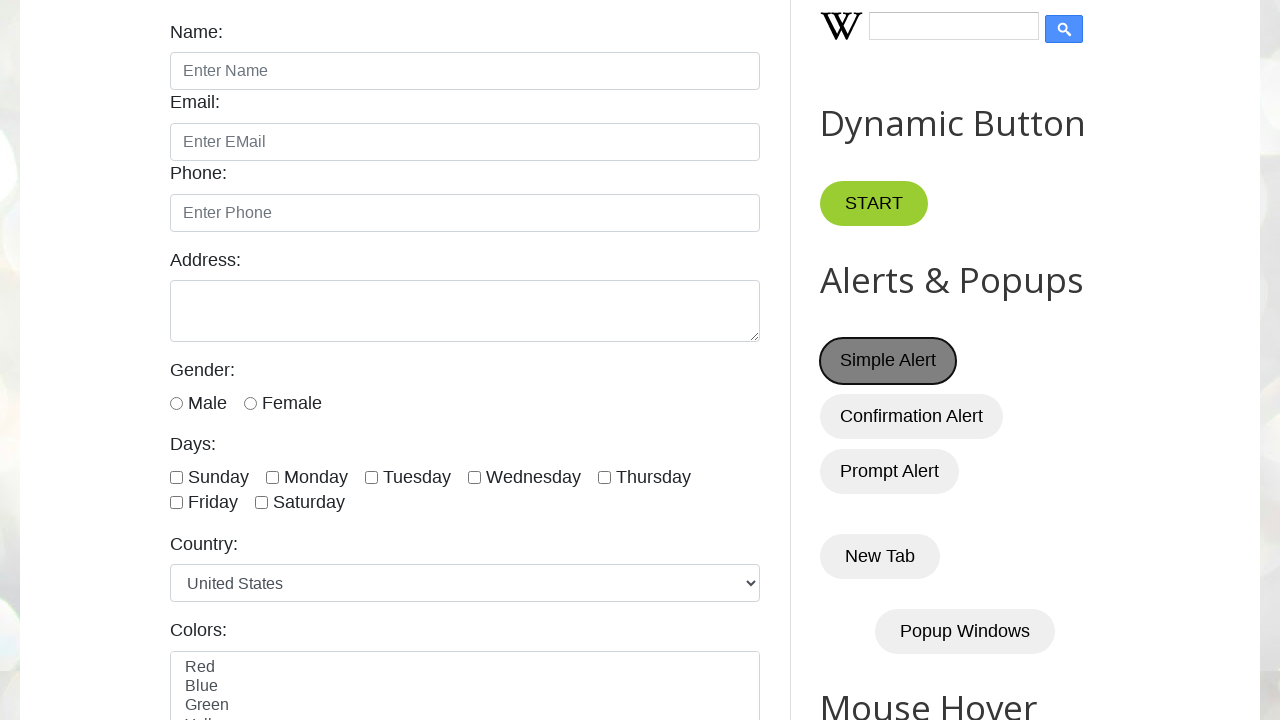

Clicked button to trigger confirmation dialog at (912, 416) on xpath=//button[@id='confirmBtn']
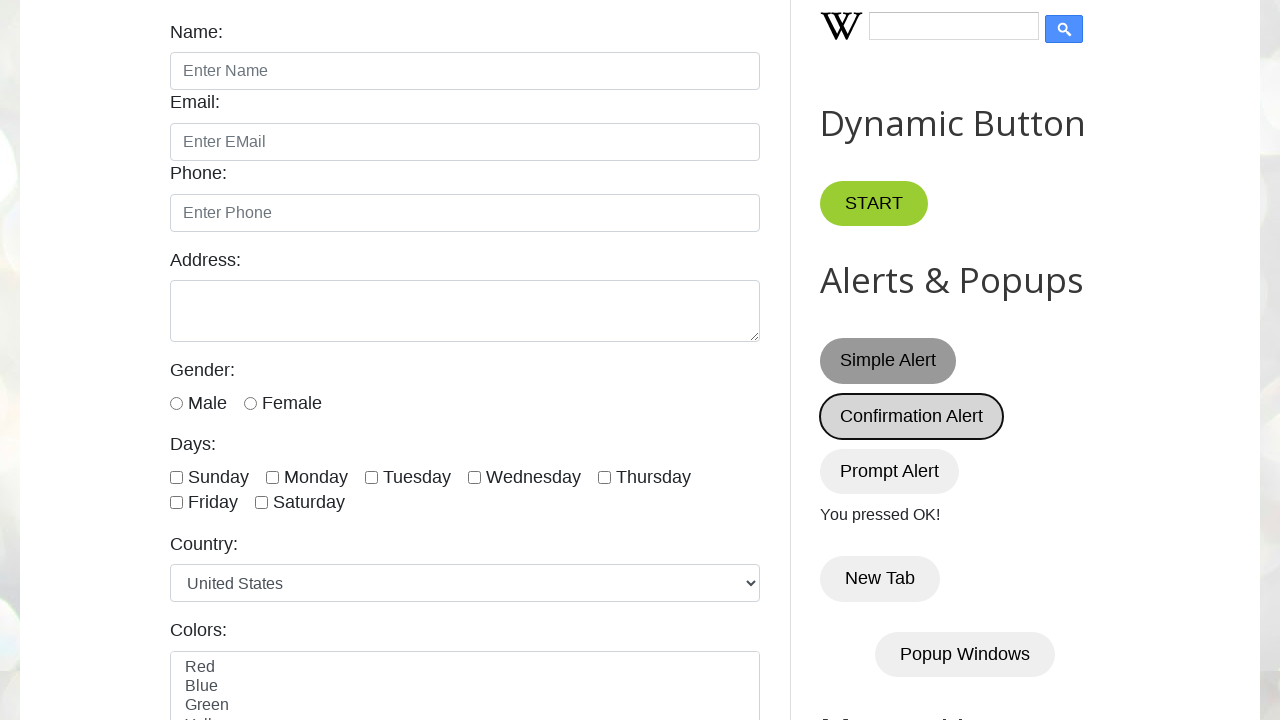

Set up dialog handler to dismiss confirmation dialog
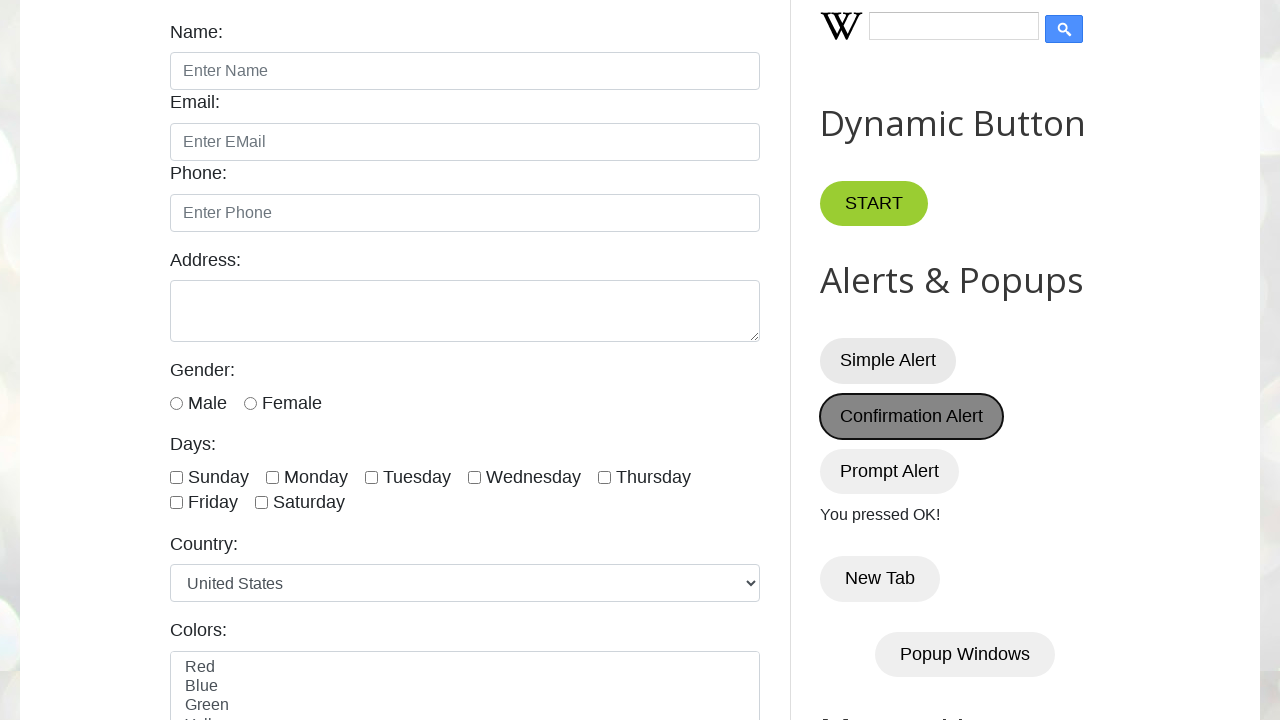

Confirmation dialog dismissed
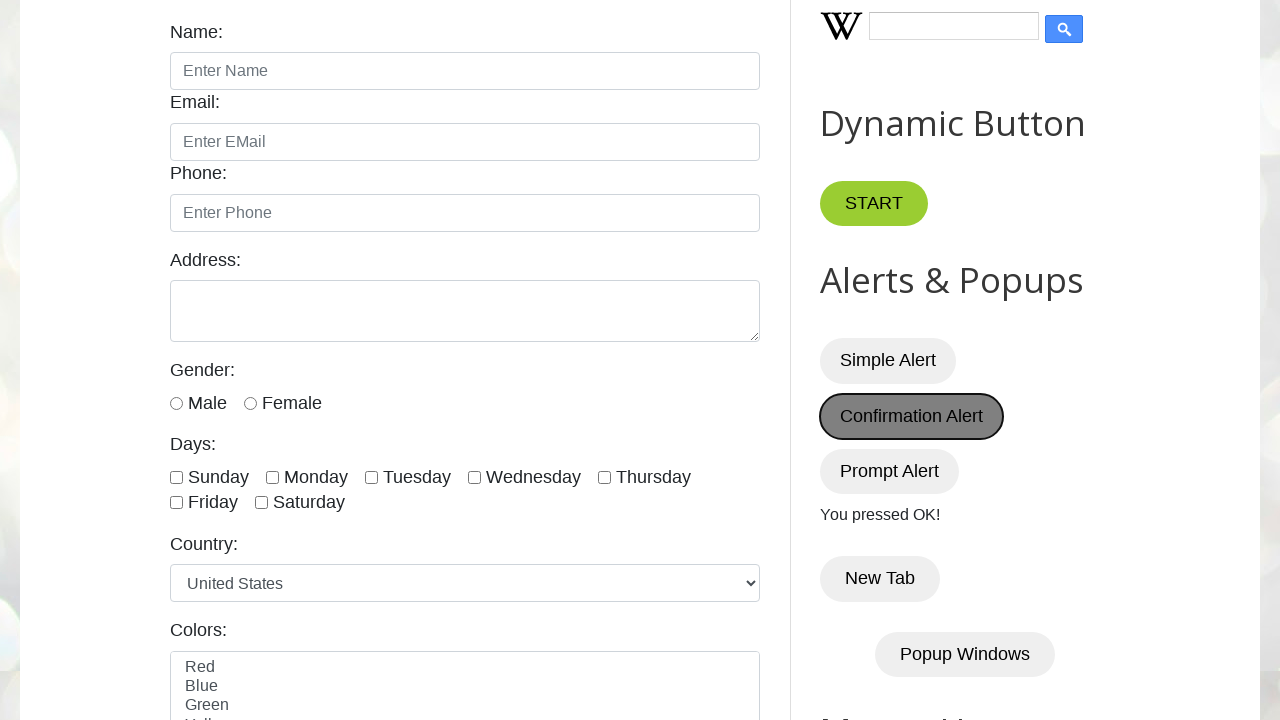

Clicked button to trigger prompt dialog at (890, 471) on xpath=//button[@id='promptBtn']
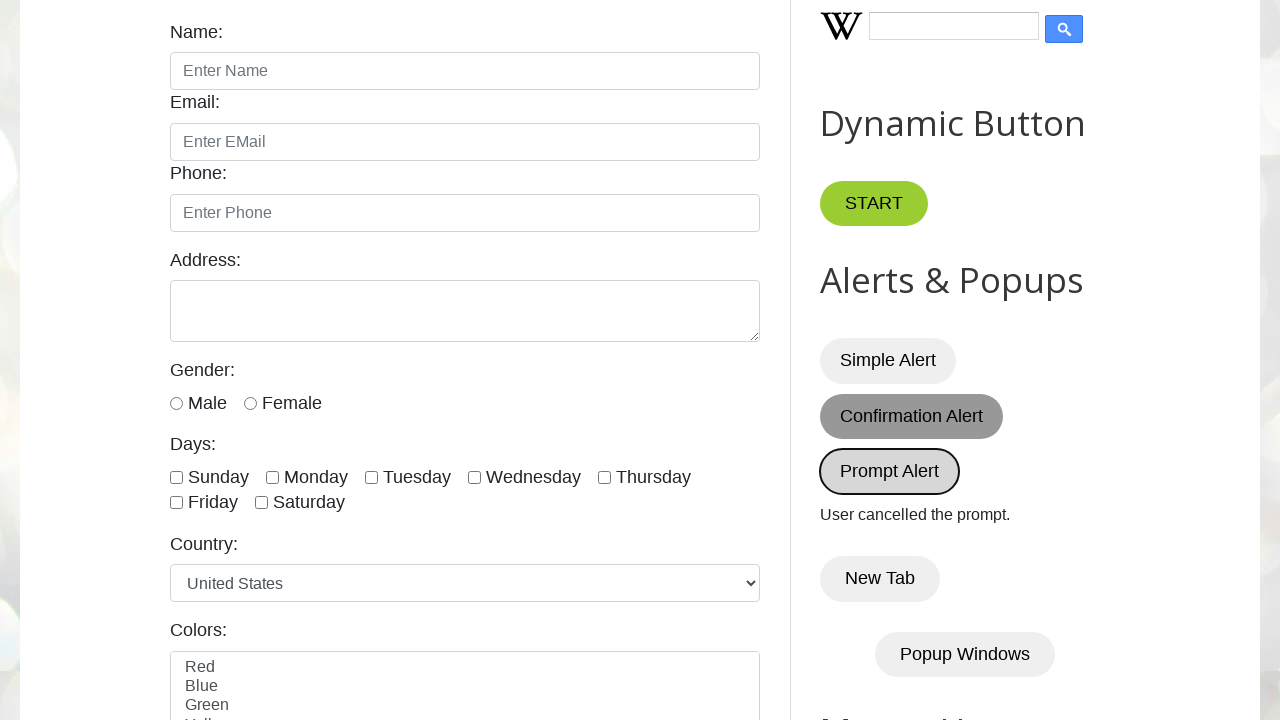

Set up dialog handler to accept prompt dialog with text 'koushik'
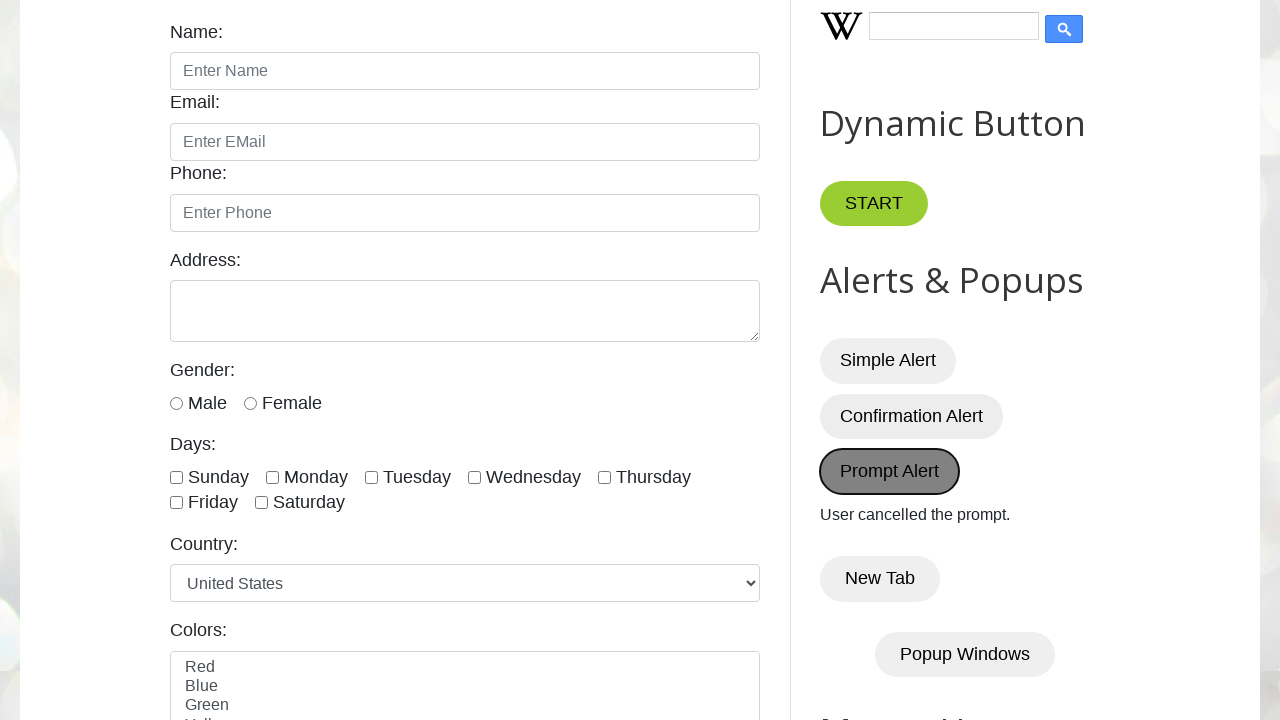

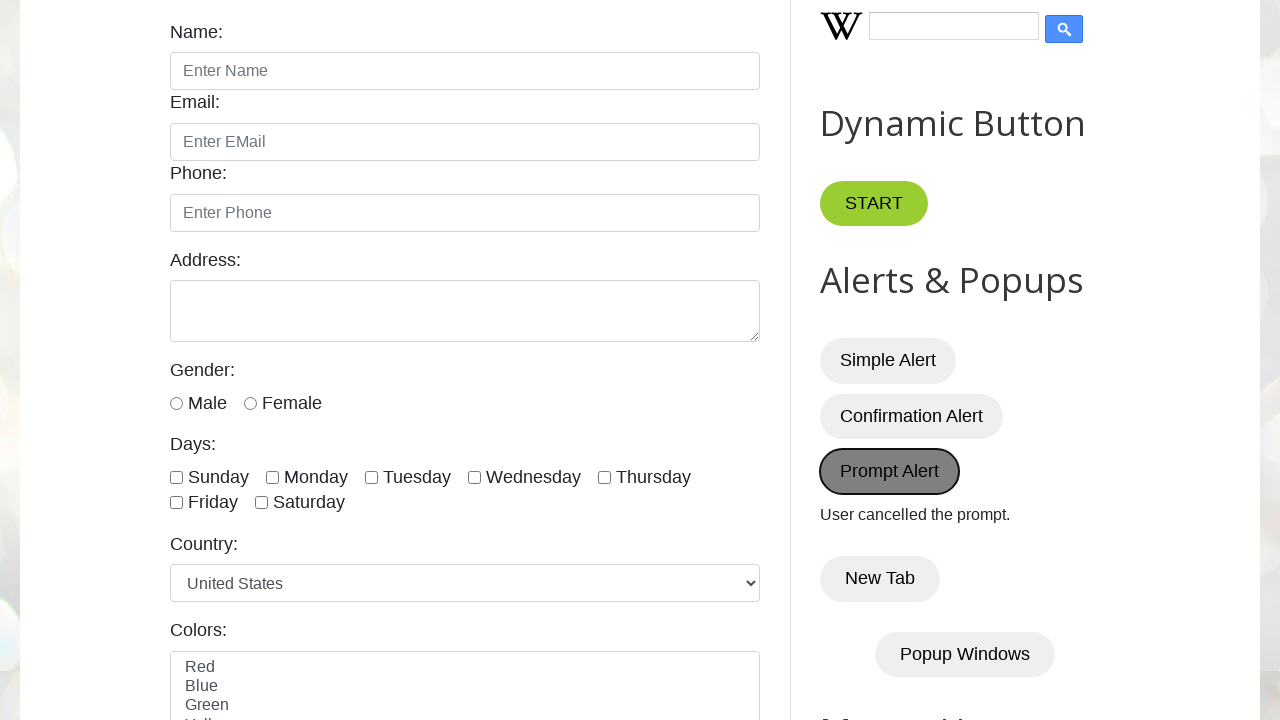